Tests that todo data persists after page reload

Starting URL: https://demo.playwright.dev/todomvc

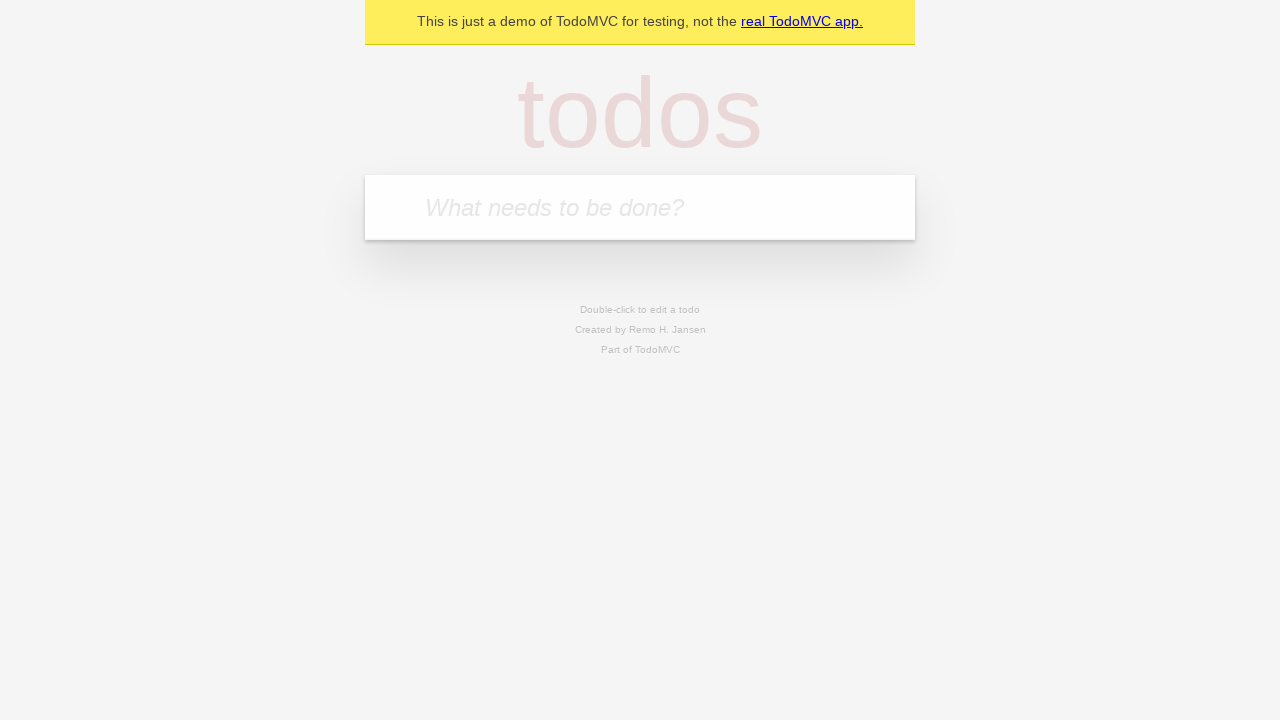

Filled todo input with 'buy some cheese' on internal:attr=[placeholder="What needs to be done?"i]
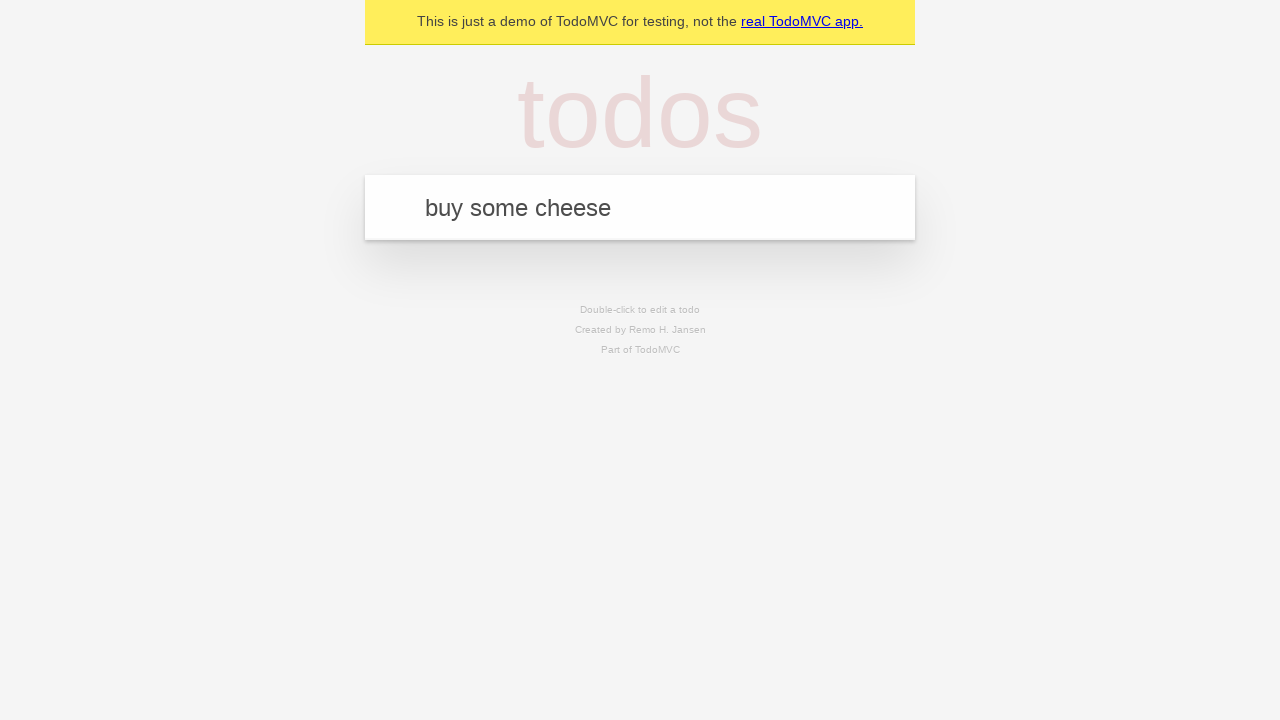

Pressed Enter to create first todo item on internal:attr=[placeholder="What needs to be done?"i]
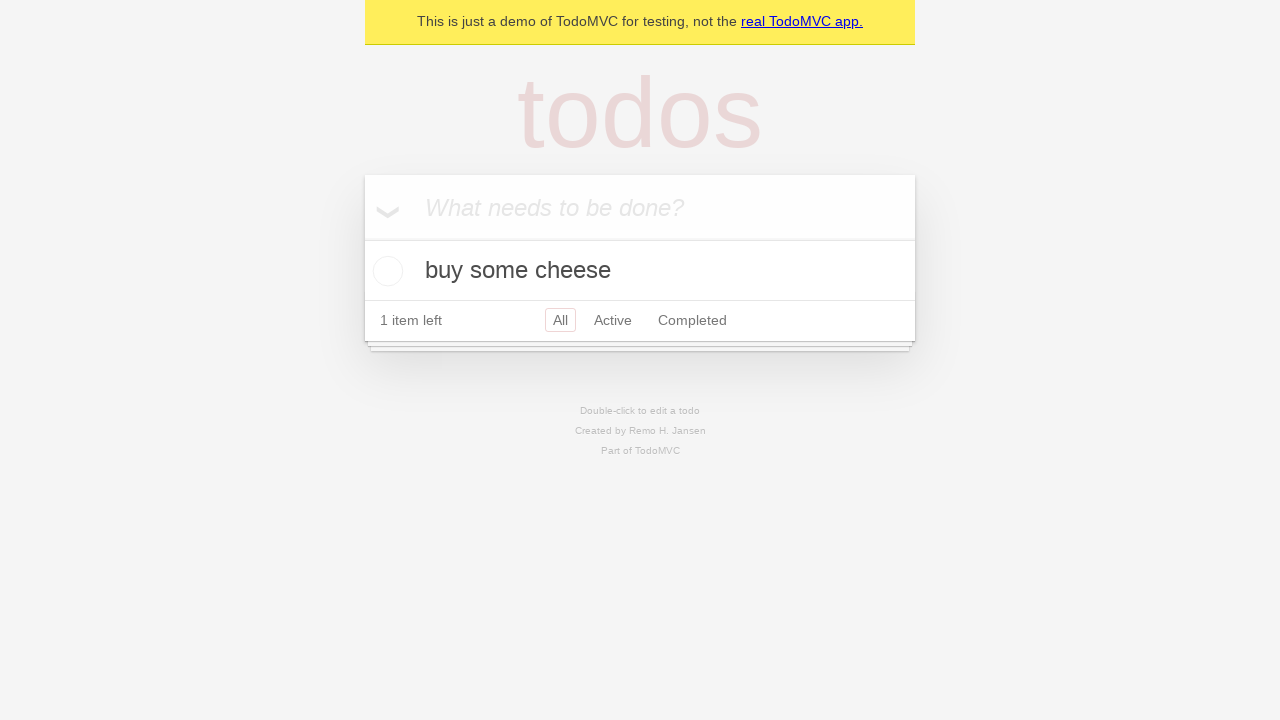

Filled todo input with 'feed the cat' on internal:attr=[placeholder="What needs to be done?"i]
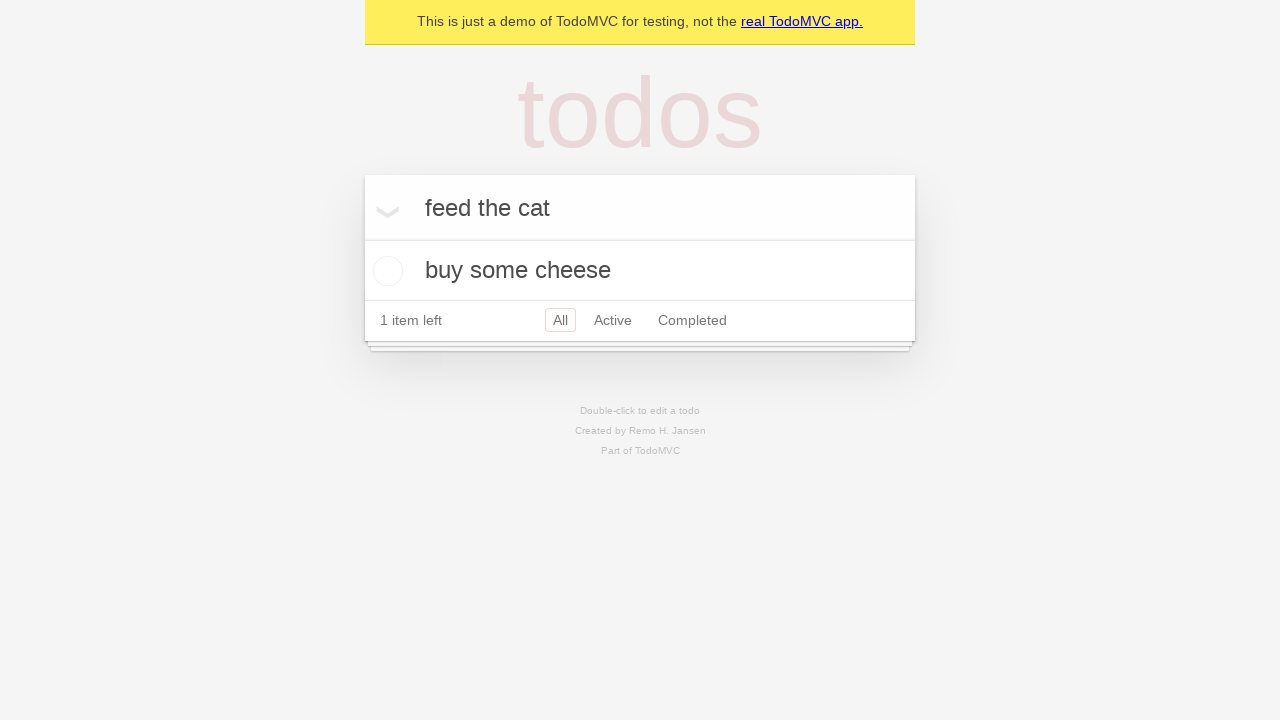

Pressed Enter to create second todo item on internal:attr=[placeholder="What needs to be done?"i]
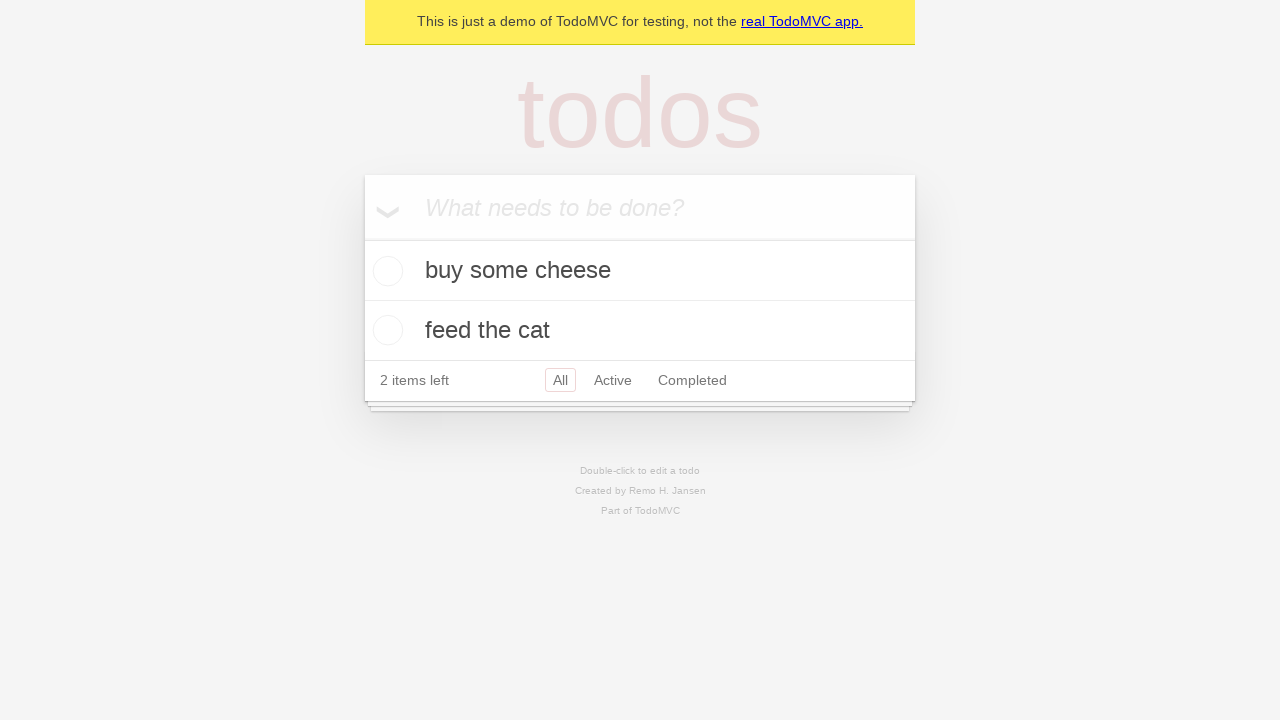

Checked the first todo item as completed at (385, 271) on internal:testid=[data-testid="todo-item"s] >> nth=0 >> internal:role=checkbox
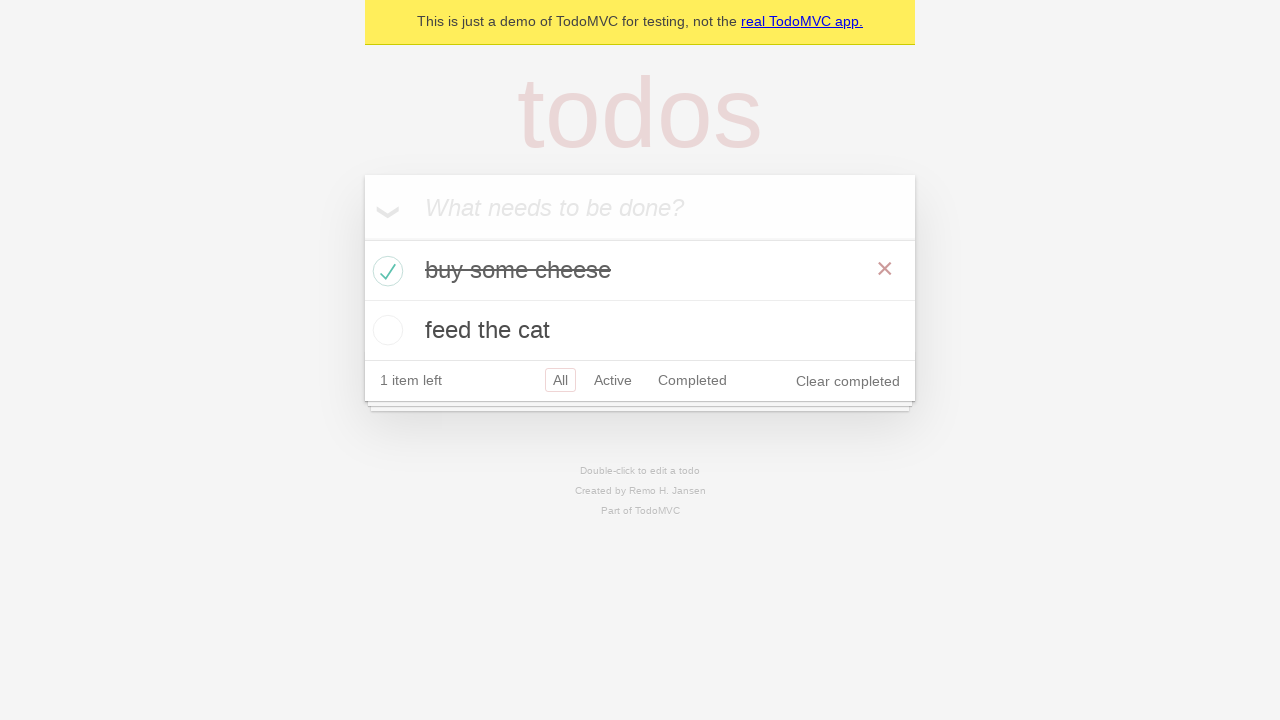

Reloaded the page to verify data persistence
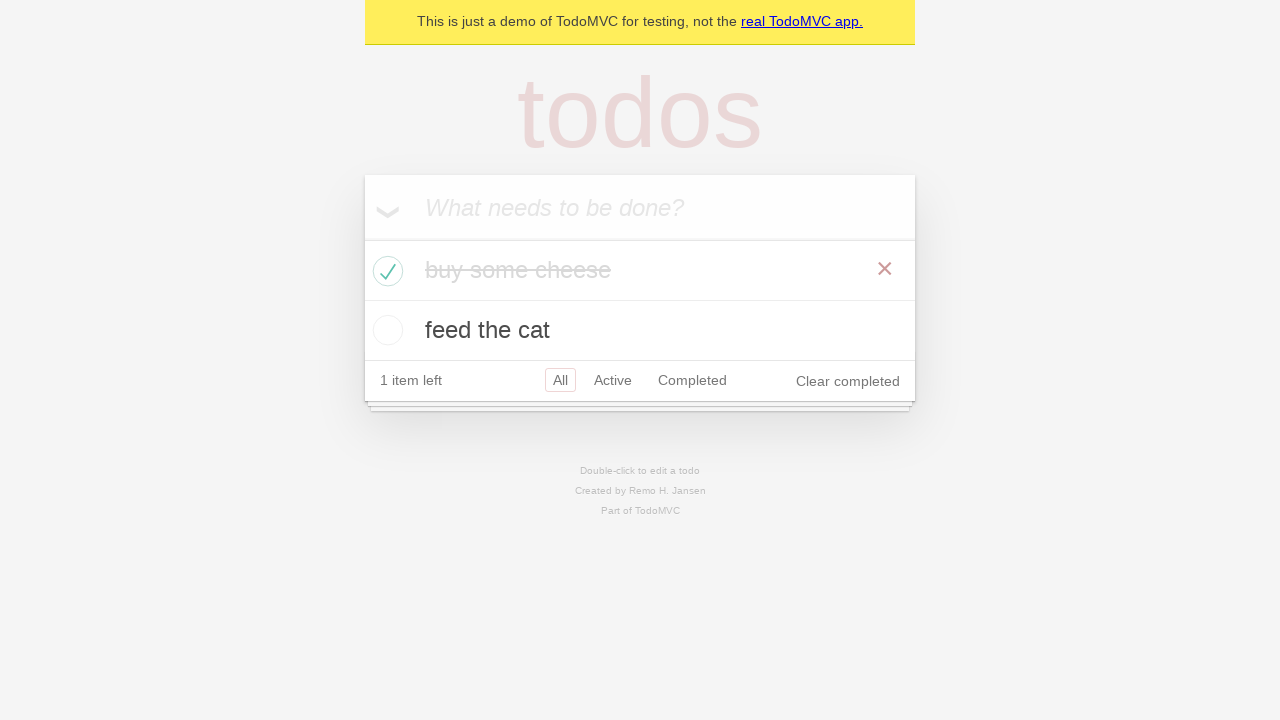

Todo items loaded after page reload
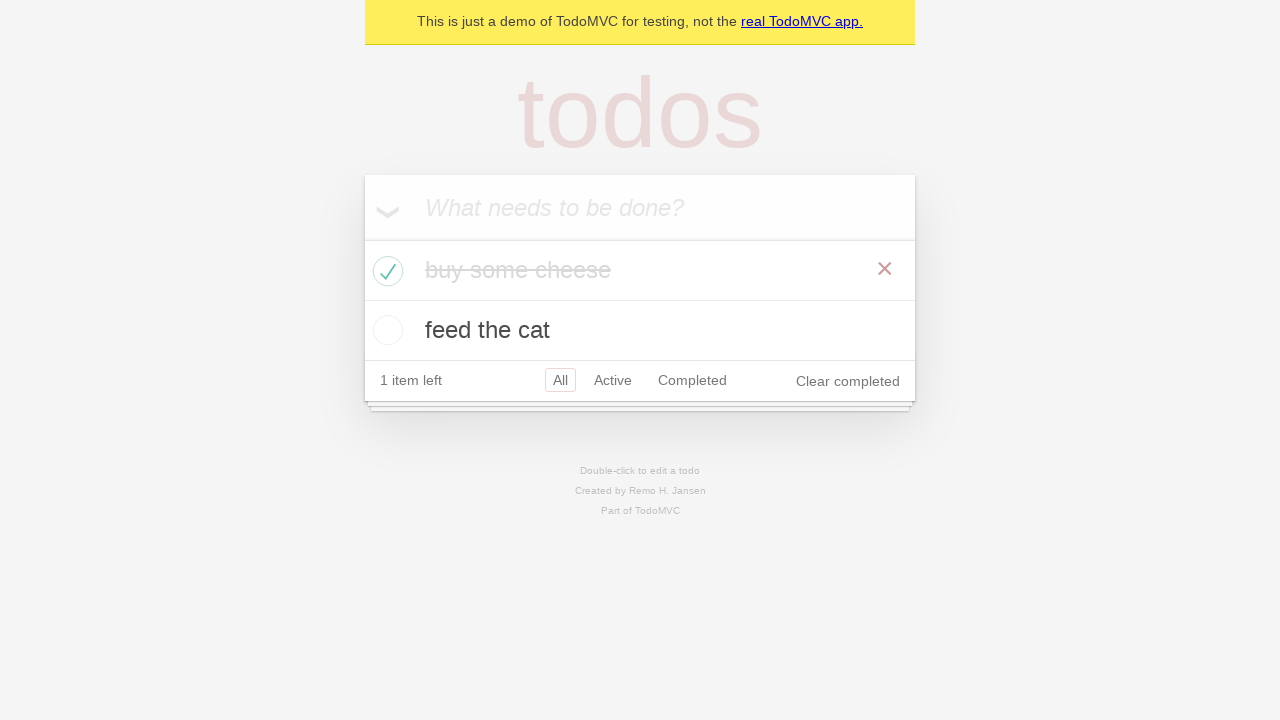

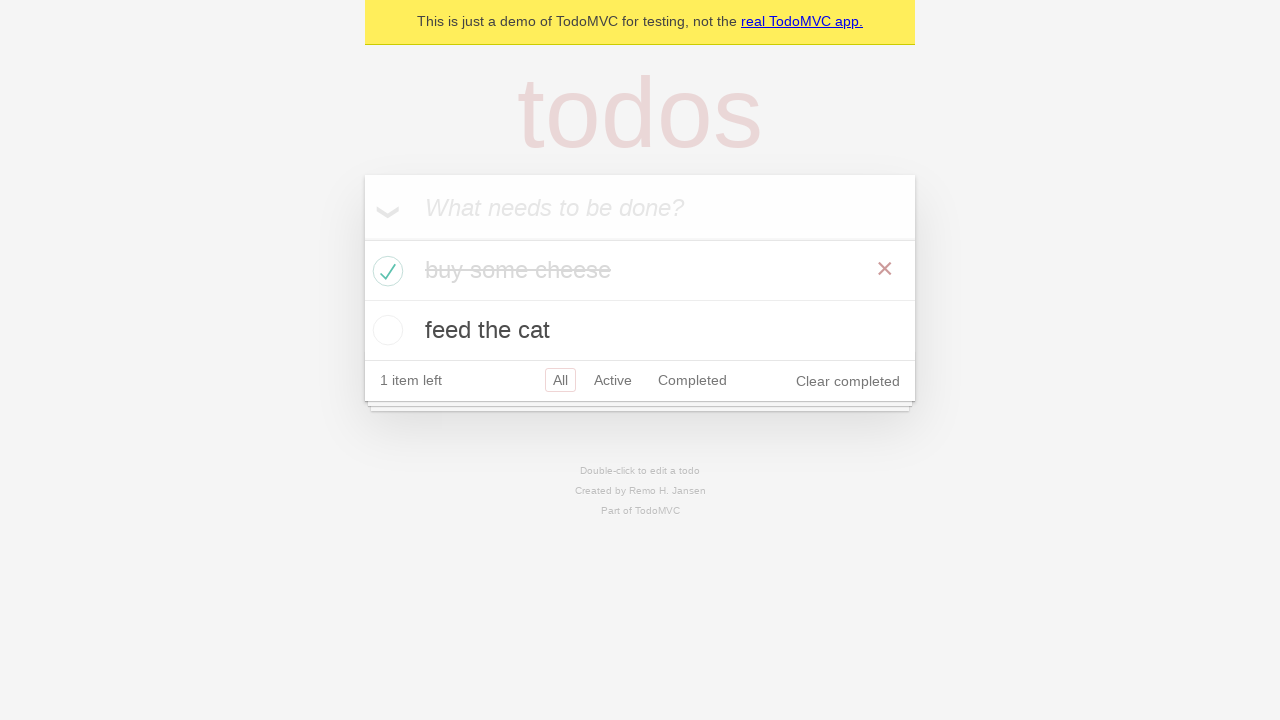